Tests checkbox functionality by navigating to checkboxes page and clicking all three checkboxes

Starting URL: https://formy-project.herokuapp.com/

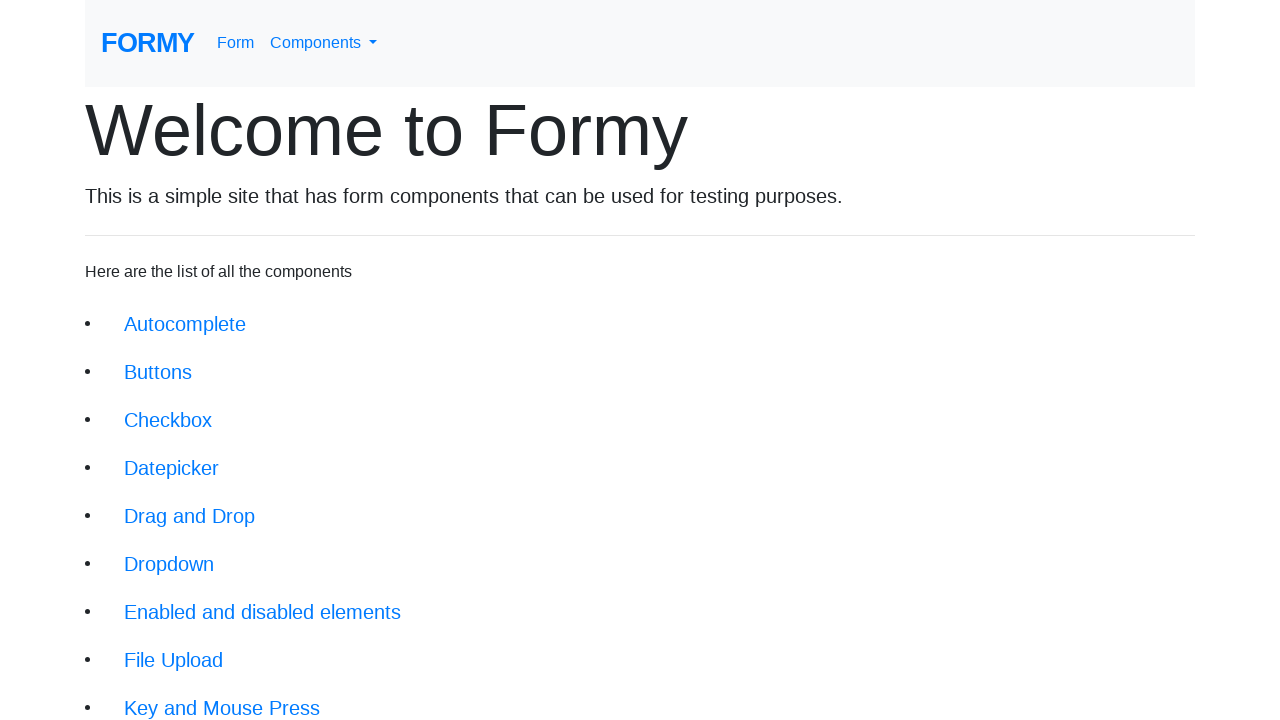

Clicked checkboxes link from navigation menu at (168, 420) on xpath=//li[3]/a[@class = 'btn btn-lg']
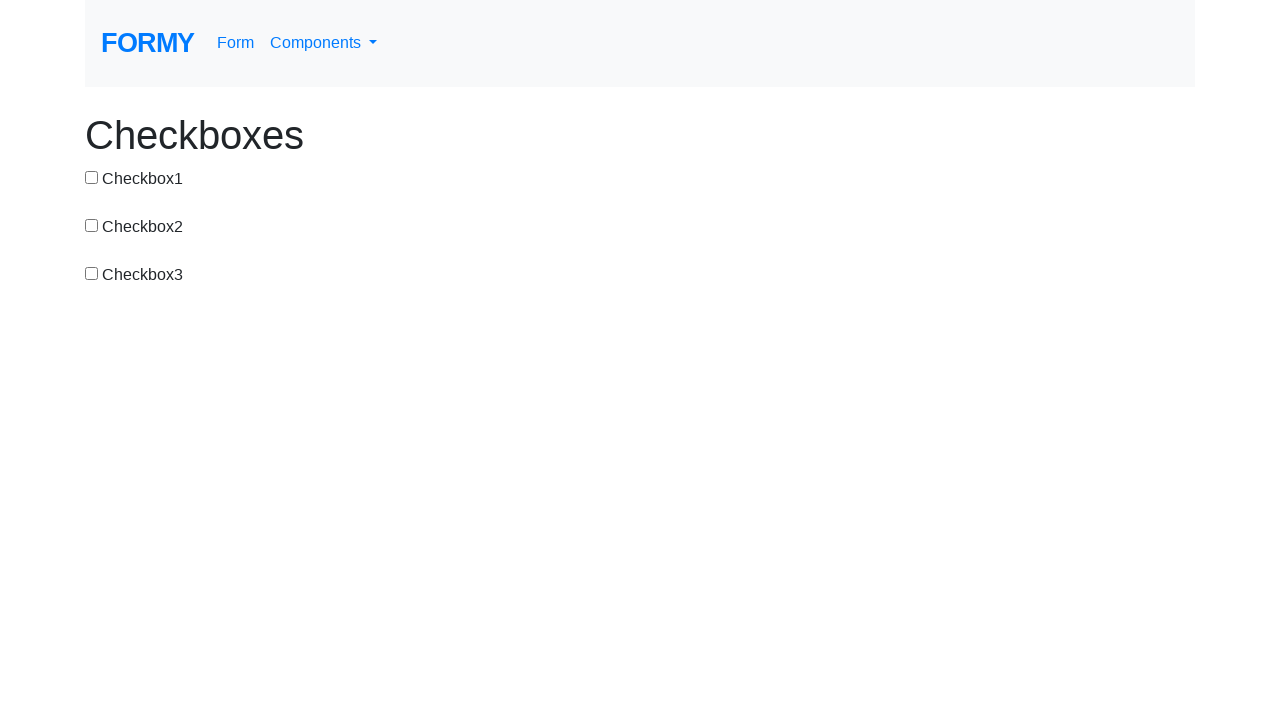

Checkboxes page loaded successfully
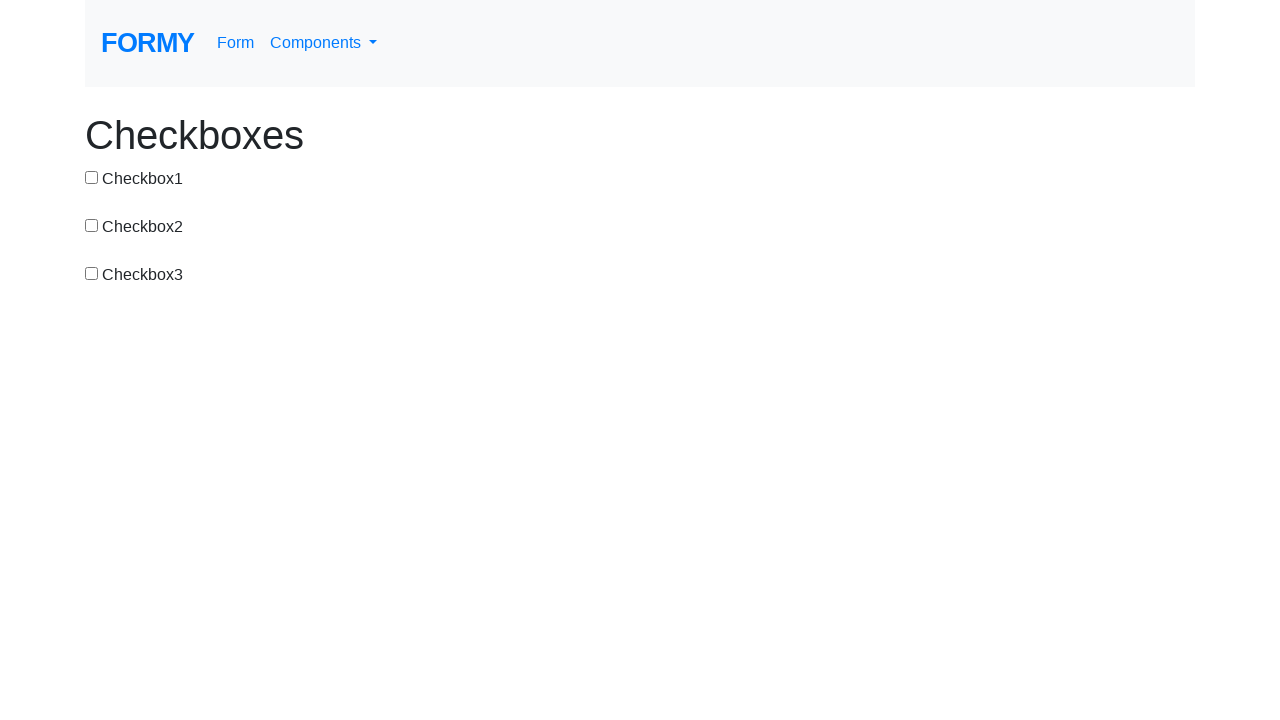

Clicked checkbox 1 at (92, 177) on #checkbox-1
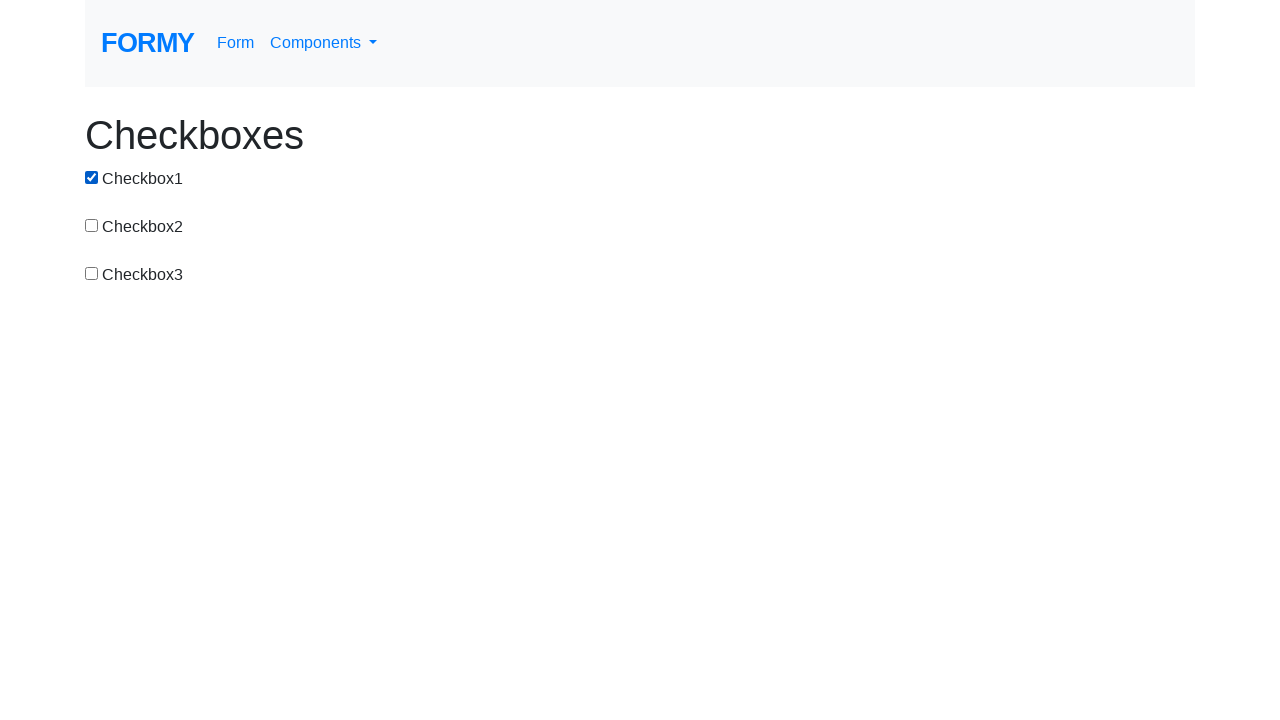

Clicked checkbox 2 at (92, 225) on #checkbox-2
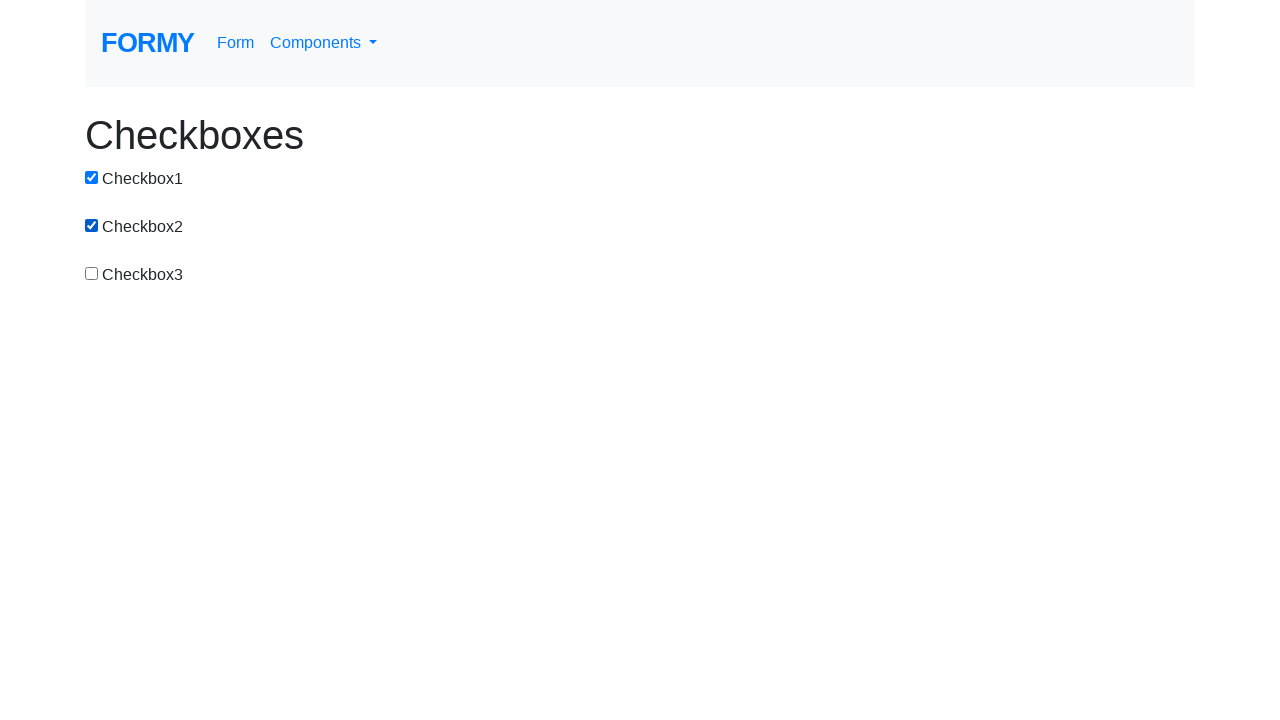

Clicked checkbox 3 at (92, 273) on #checkbox-3
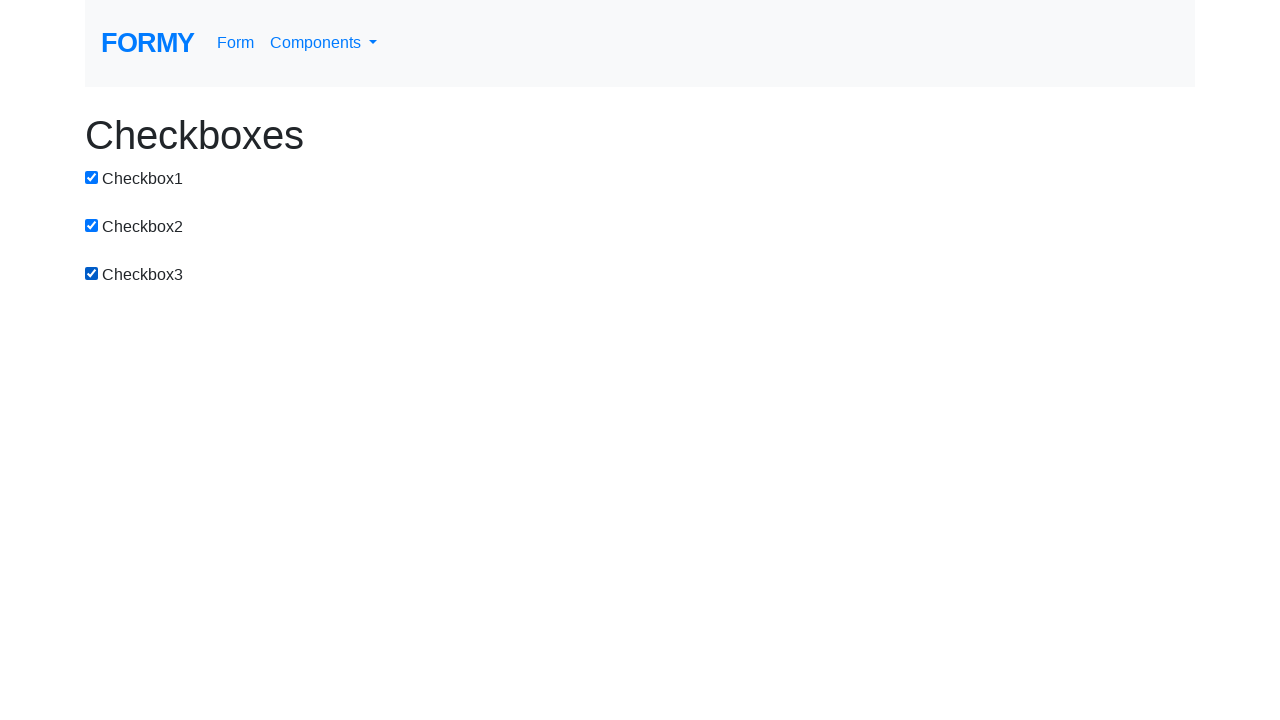

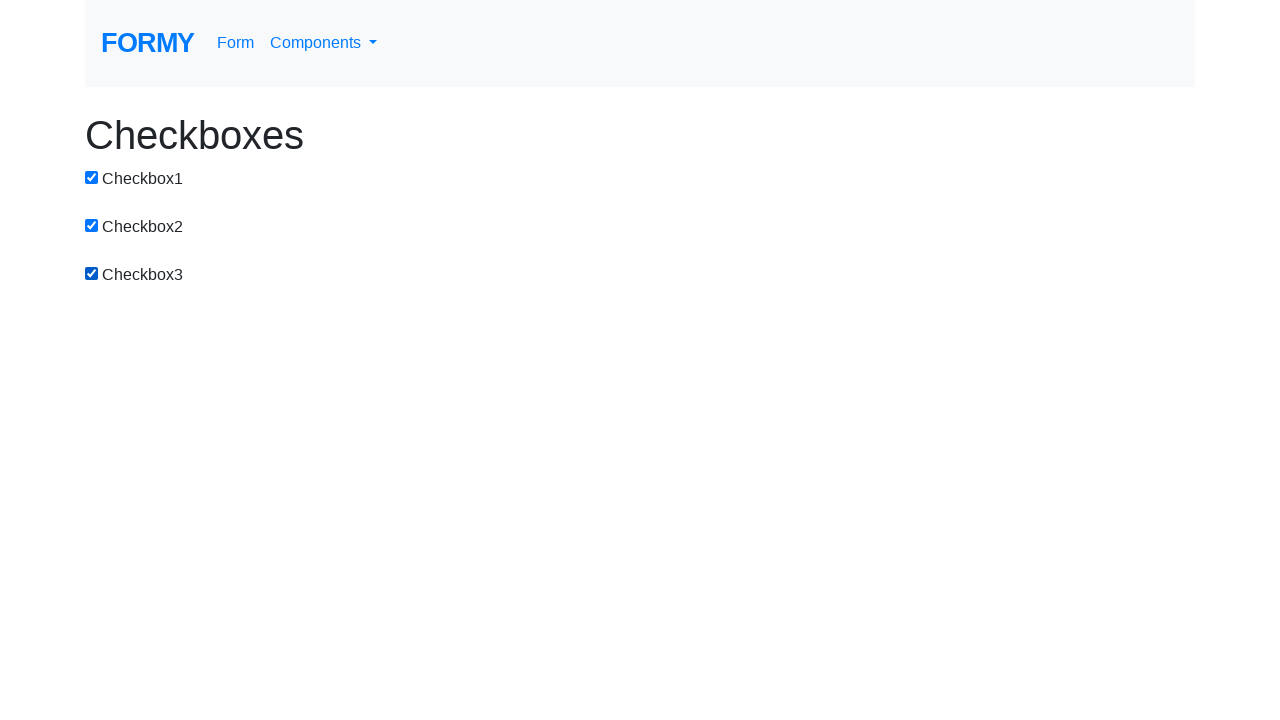